Tests the complete e-commerce purchase flow on DemoBlaze: selecting a product, adding it to cart, filling out order information, and verifying successful purchase confirmation.

Starting URL: https://www.demoblaze.com/

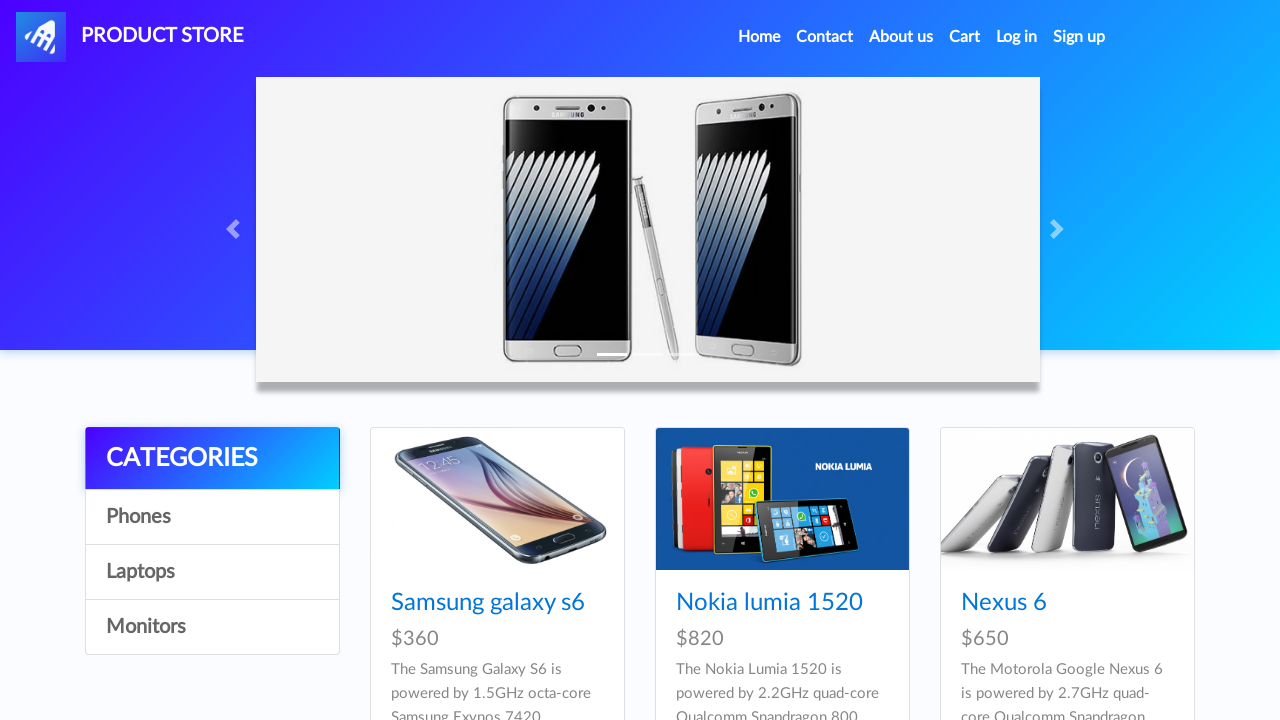

Waited for DemoBlaze homepage to load completely
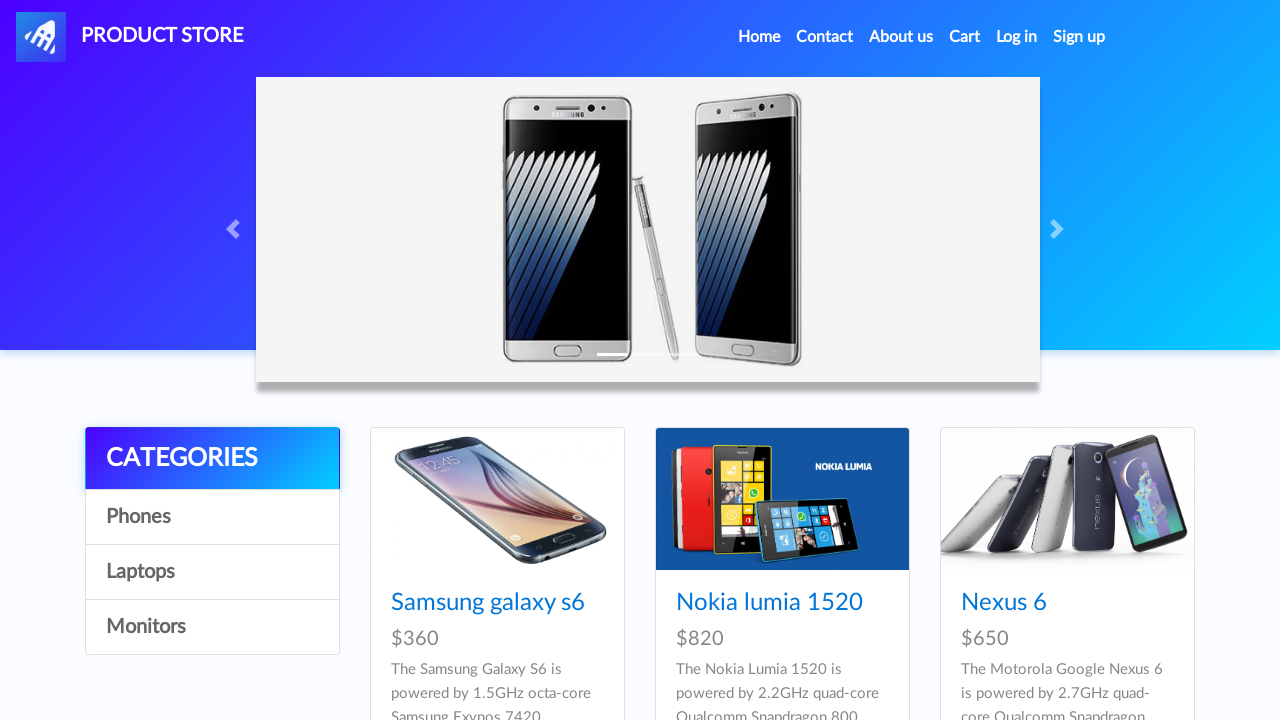

Product list selector appeared on page
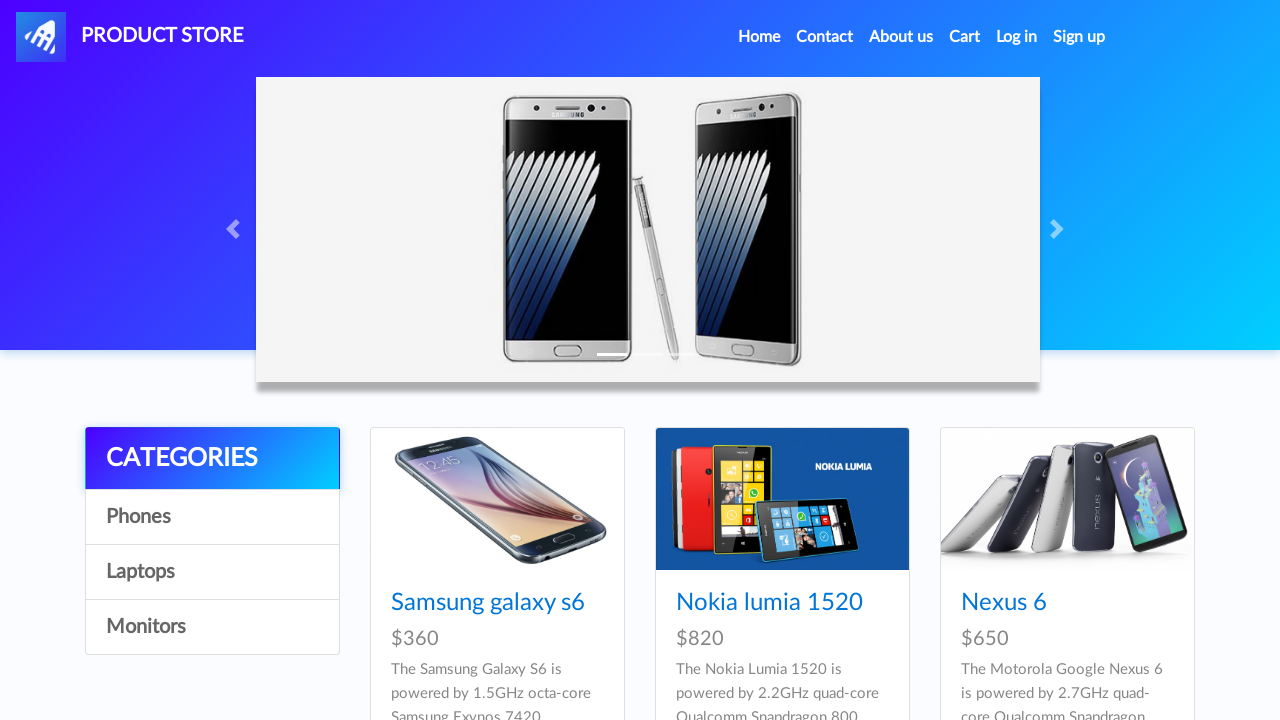

Clicked on first product: Samsung galaxy s6 at (488, 603) on .card-title a >> nth=0
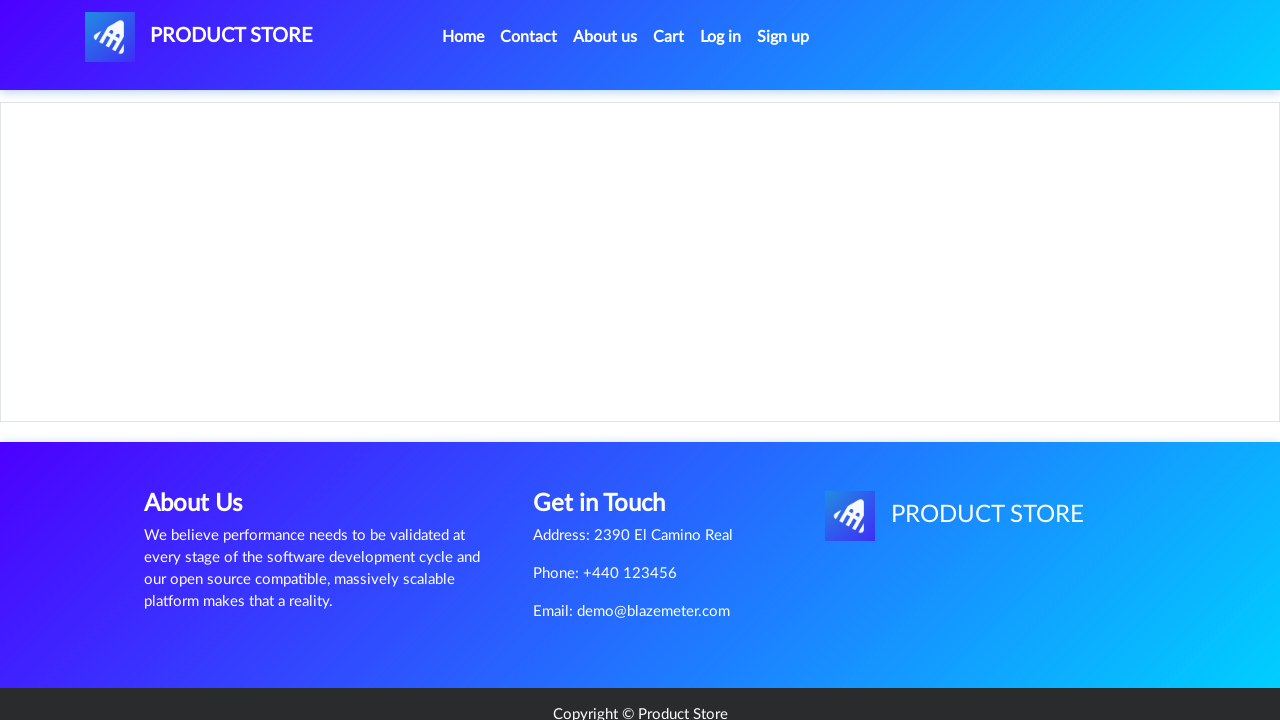

Product details page loaded
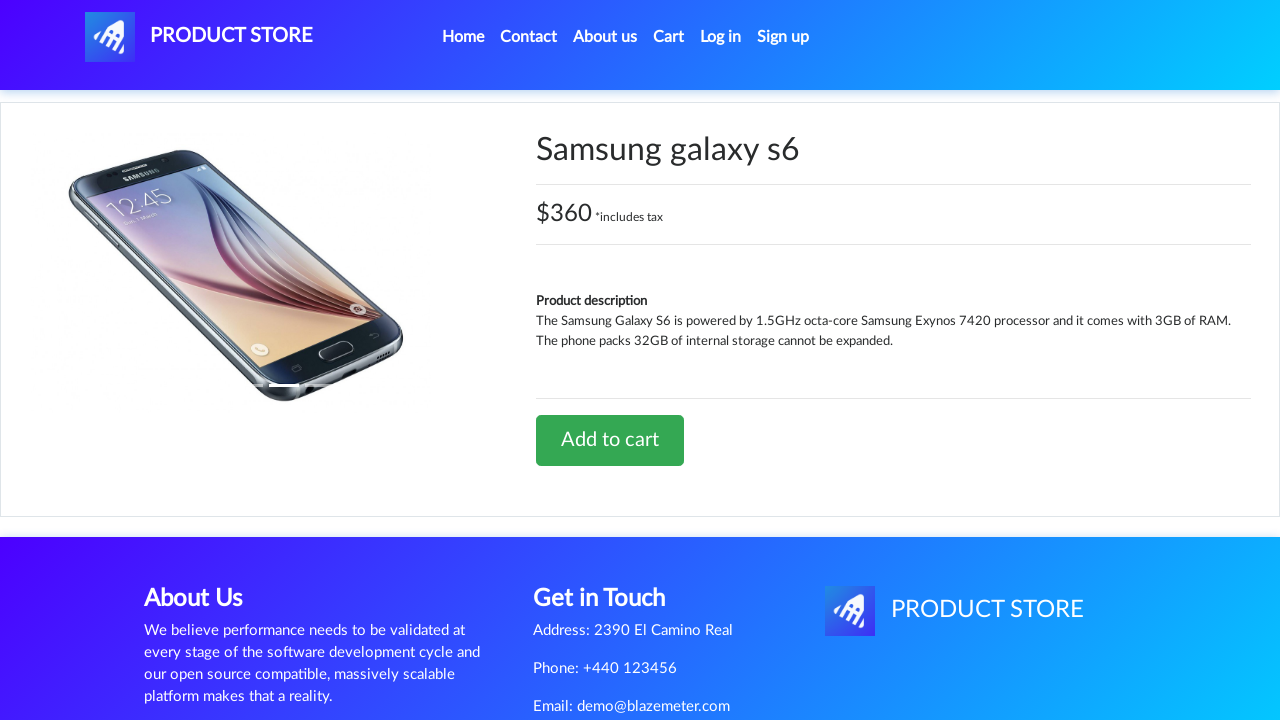

Product name element appeared
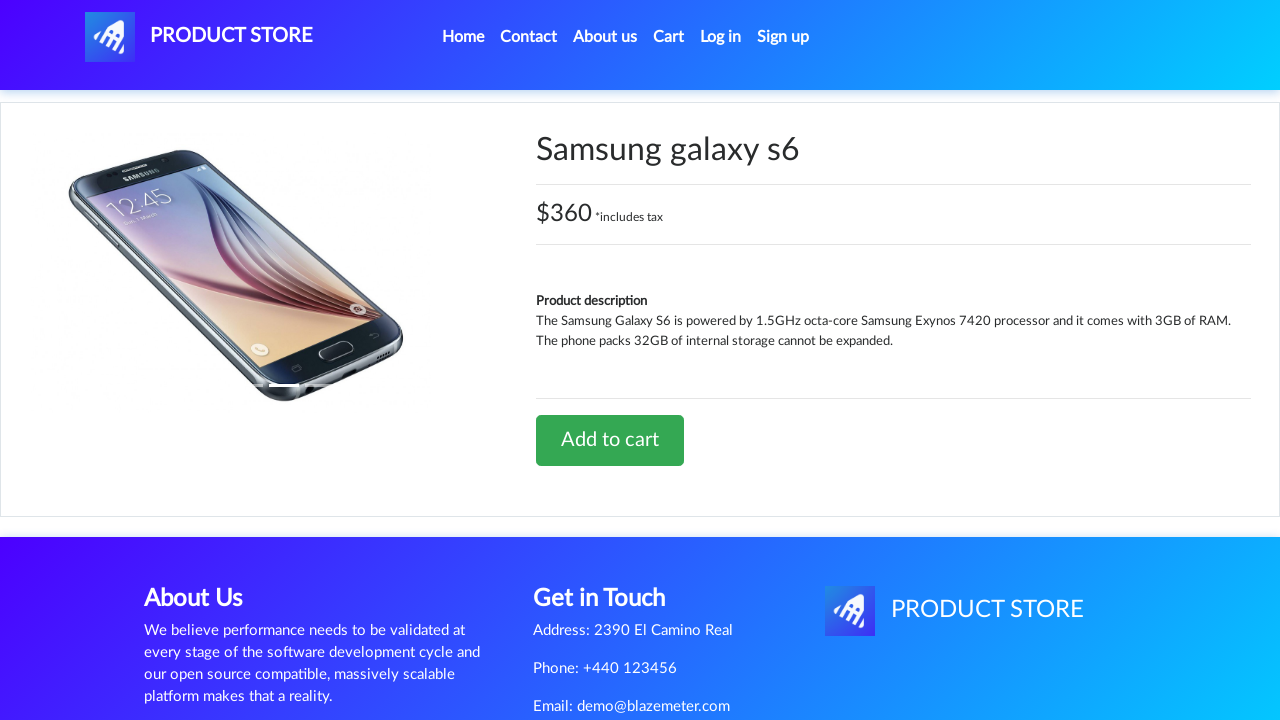

Retrieved product price: $360 *includes tax
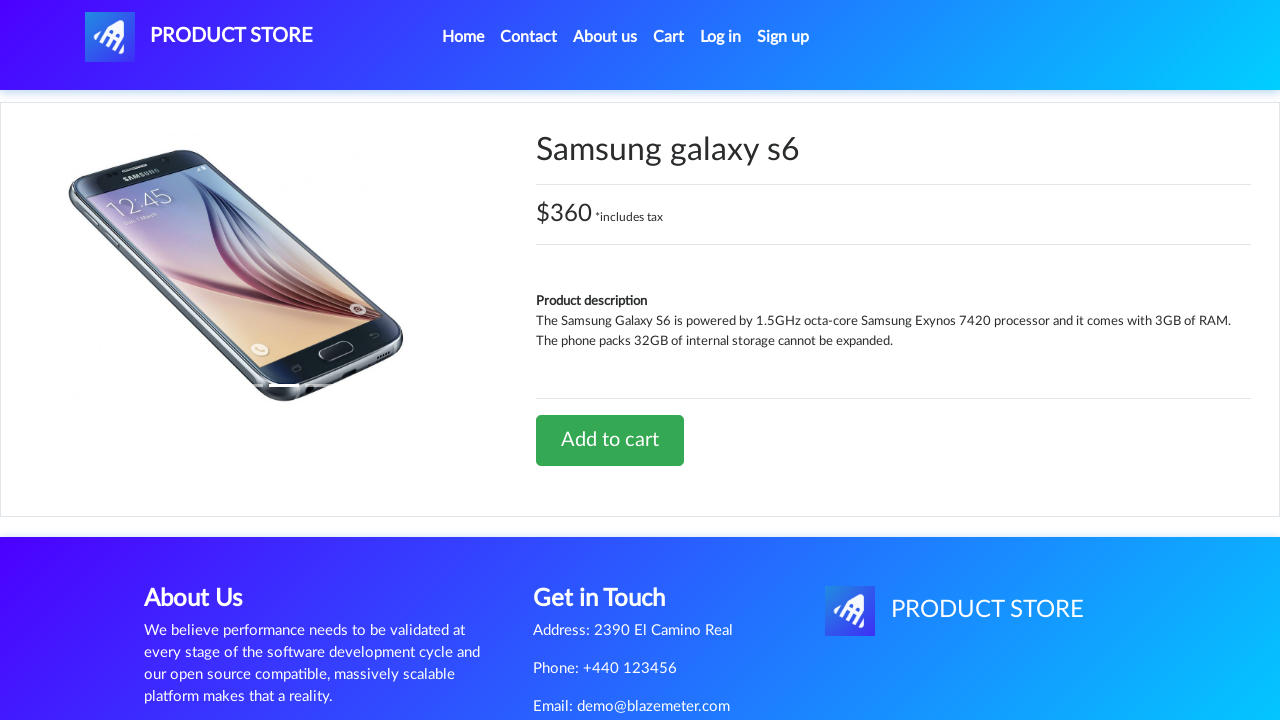

Clicked 'Add to cart' button and accepted confirmation alert at (610, 440) on a.btn-success
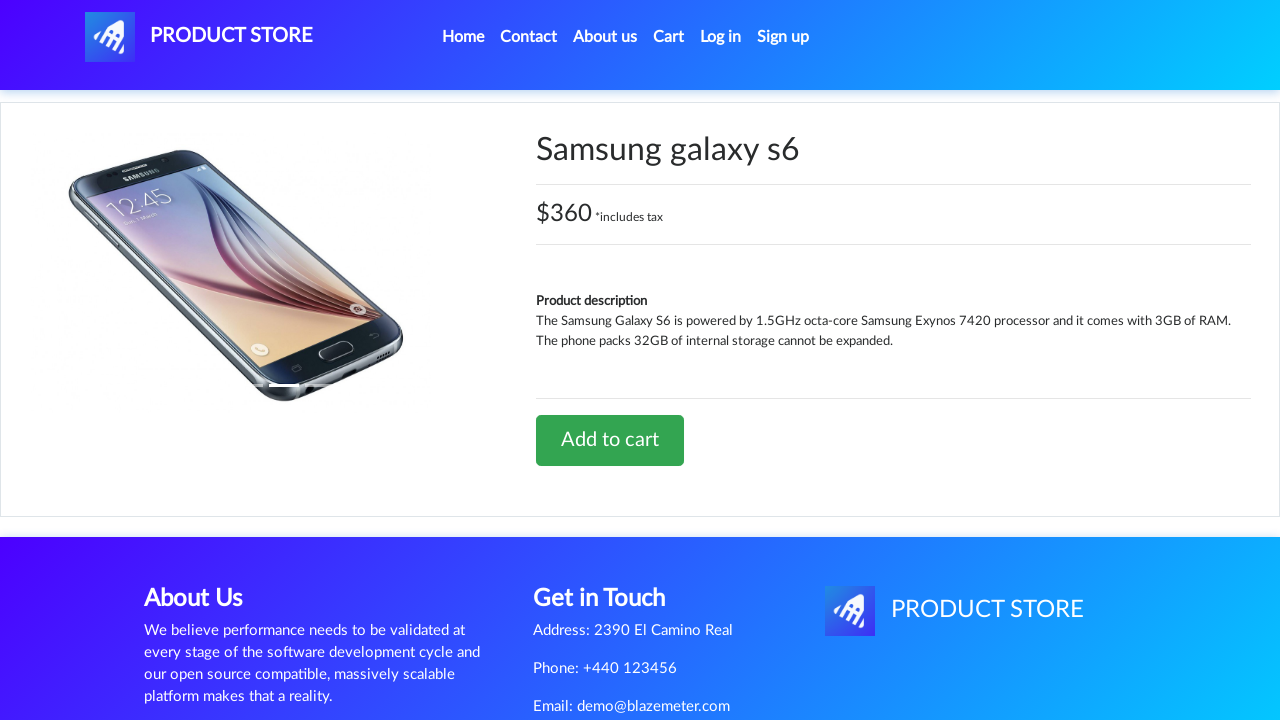

Waited for alert dialog to be fully processed
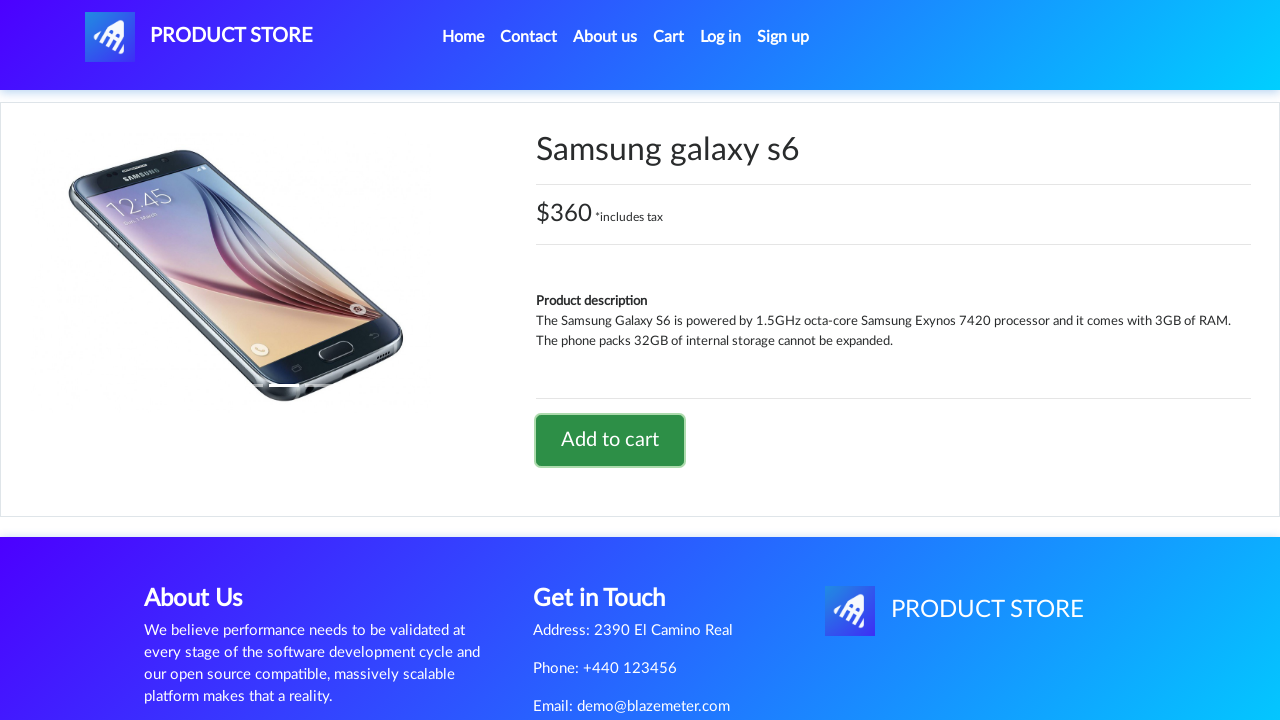

Clicked on cart link to view shopping cart at (669, 37) on #cartur
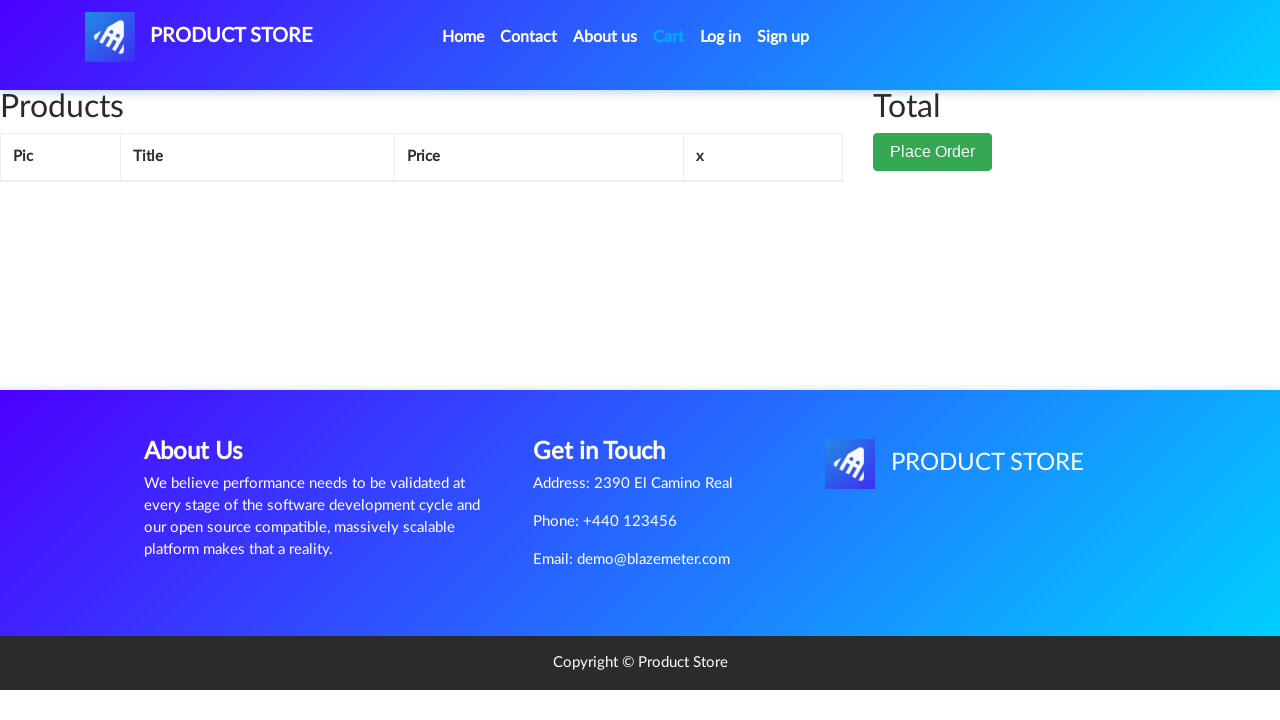

Cart page loaded completely
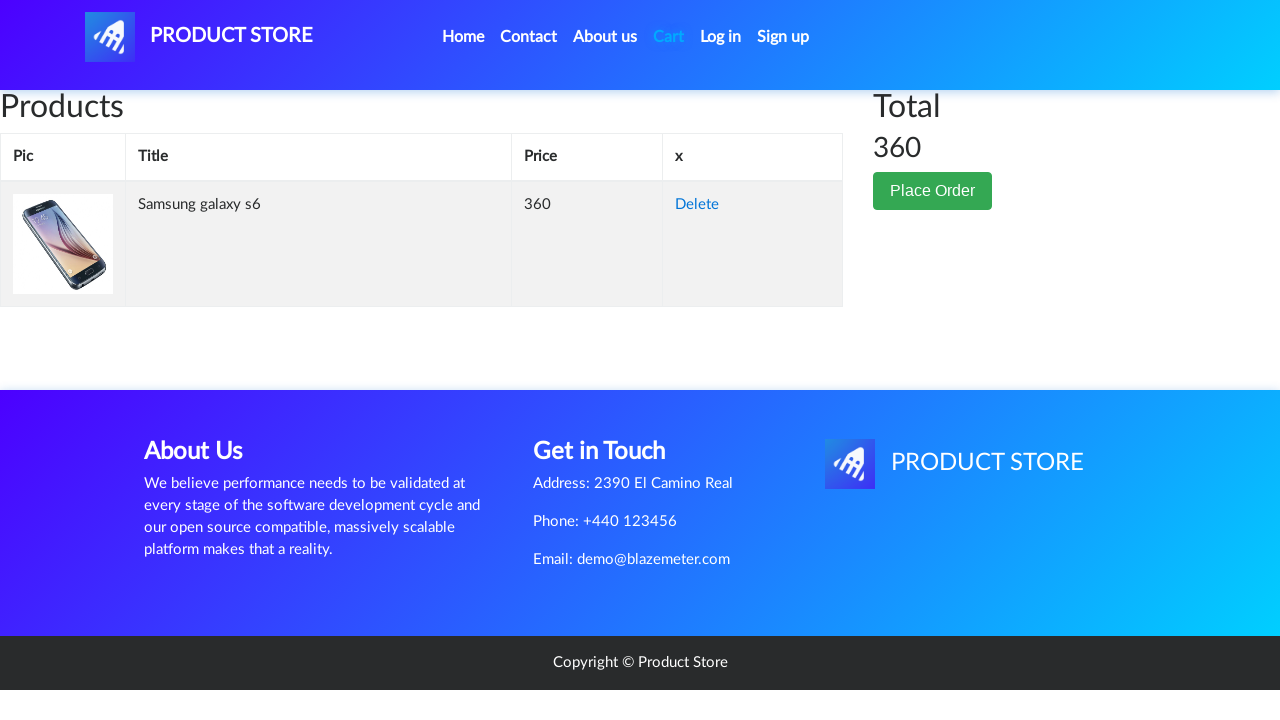

Product appeared in cart table
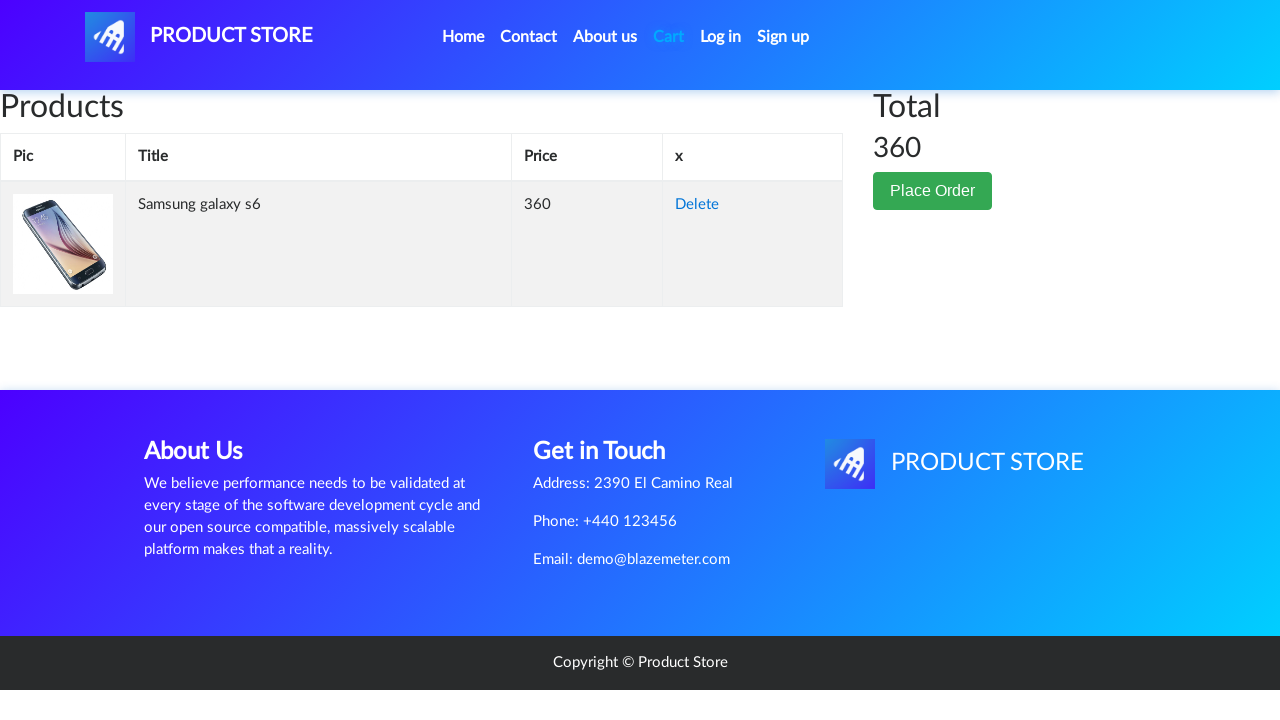

Clicked 'Place Order' button to start checkout at (933, 191) on button[data-target='#orderModal']
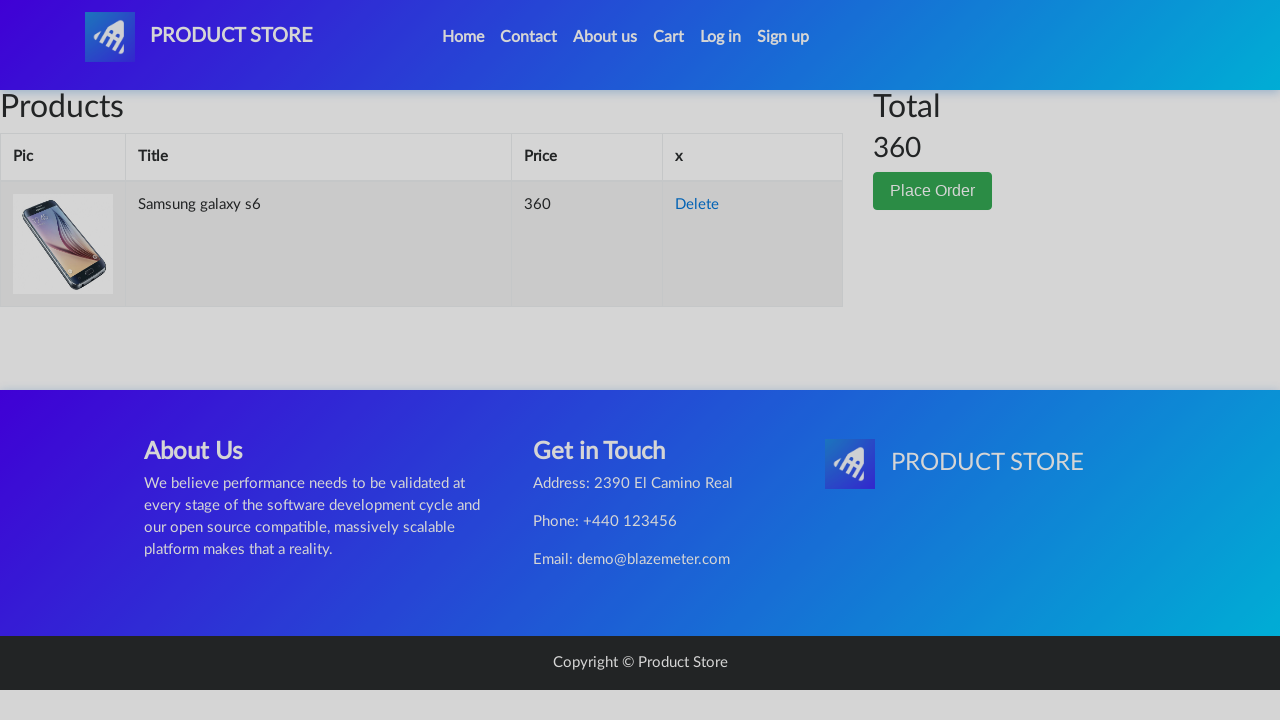

Order form modal appeared on screen
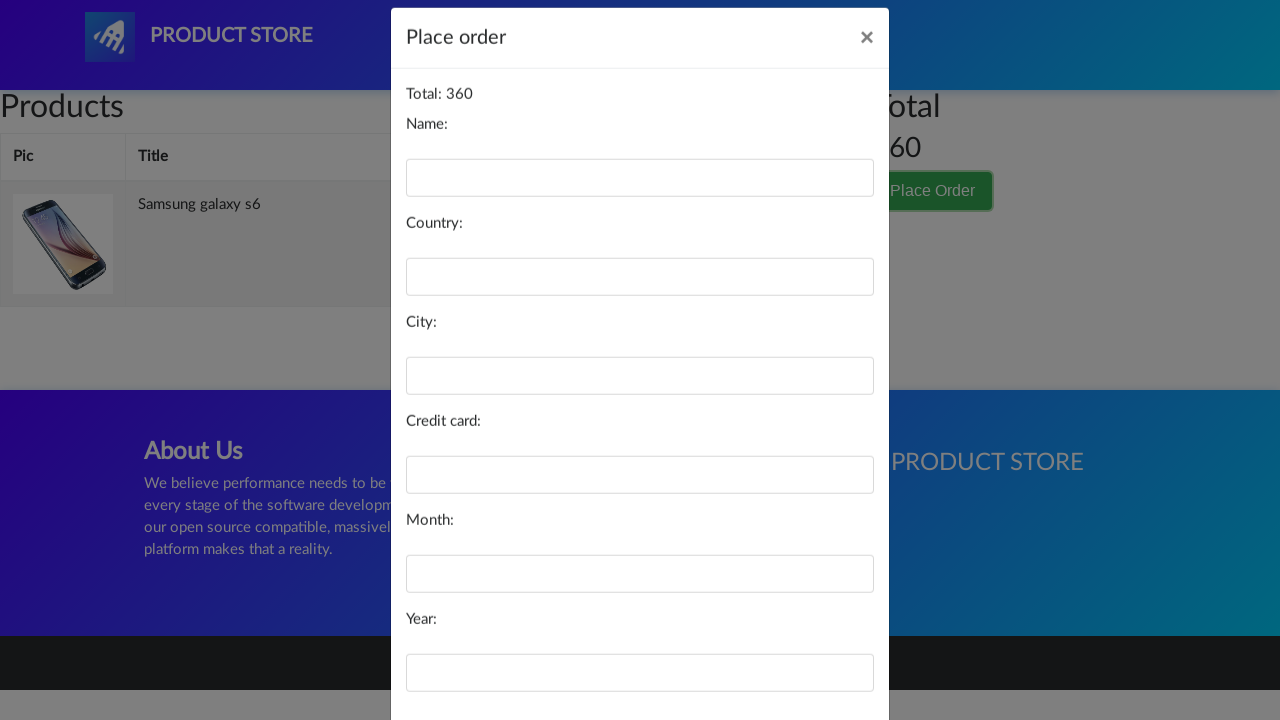

Filled in customer name: Michael Thompson on #name
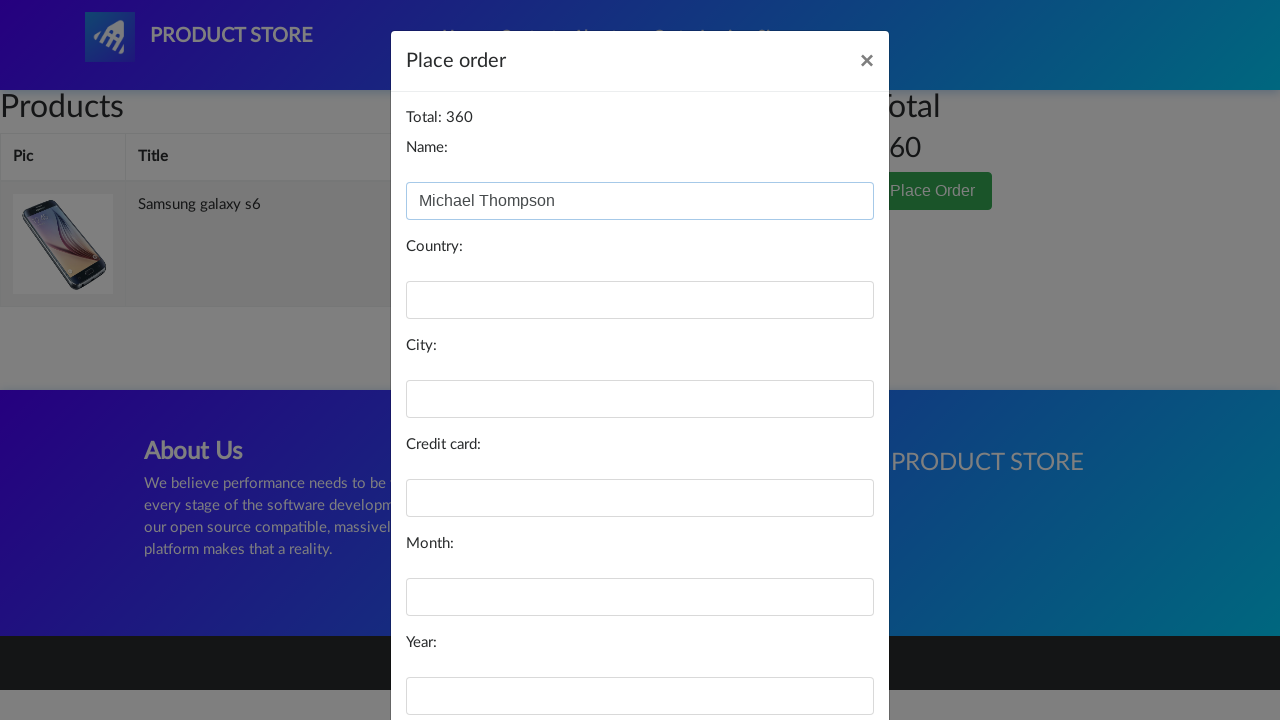

Filled in country: United States on #country
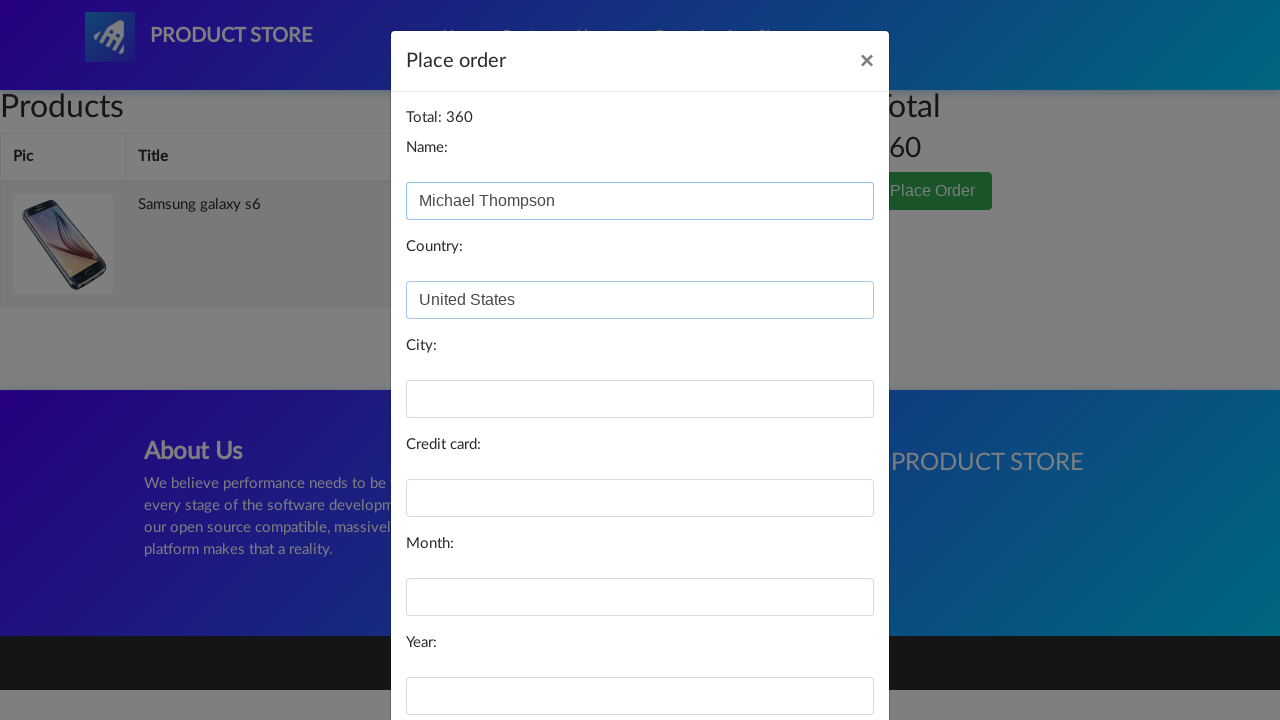

Filled in city: San Francisco on #city
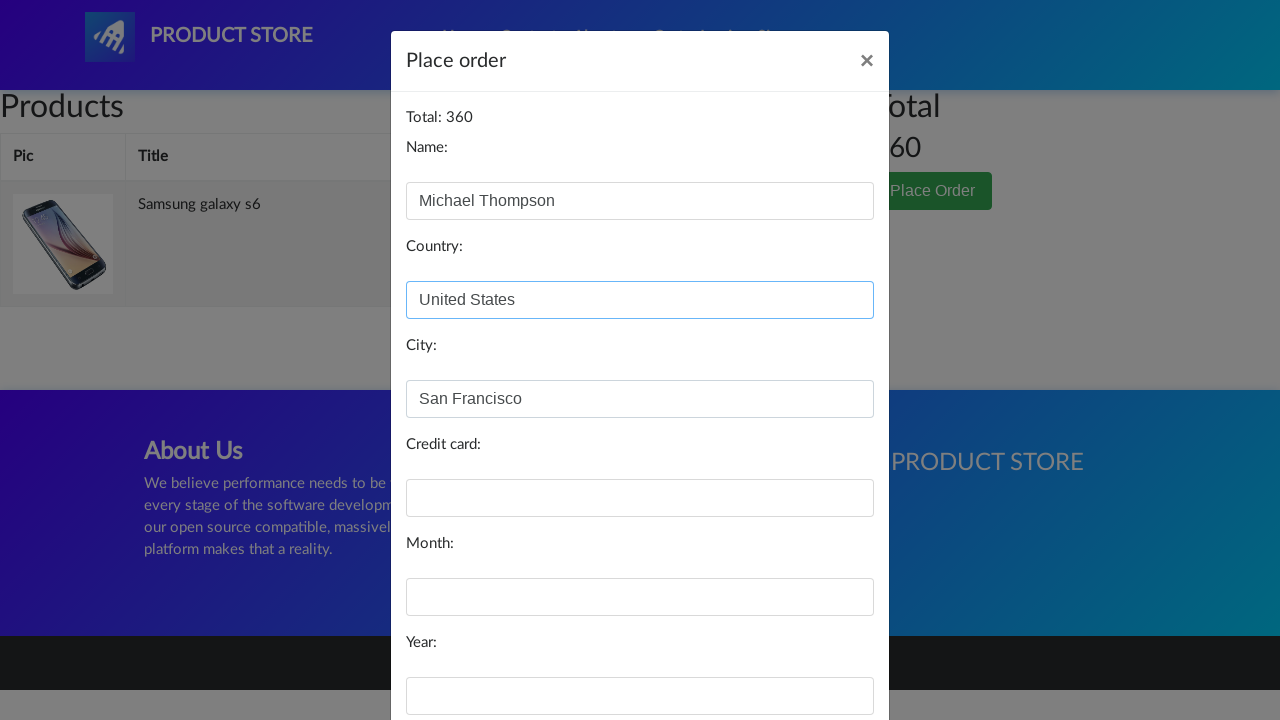

Filled in credit card number on #card
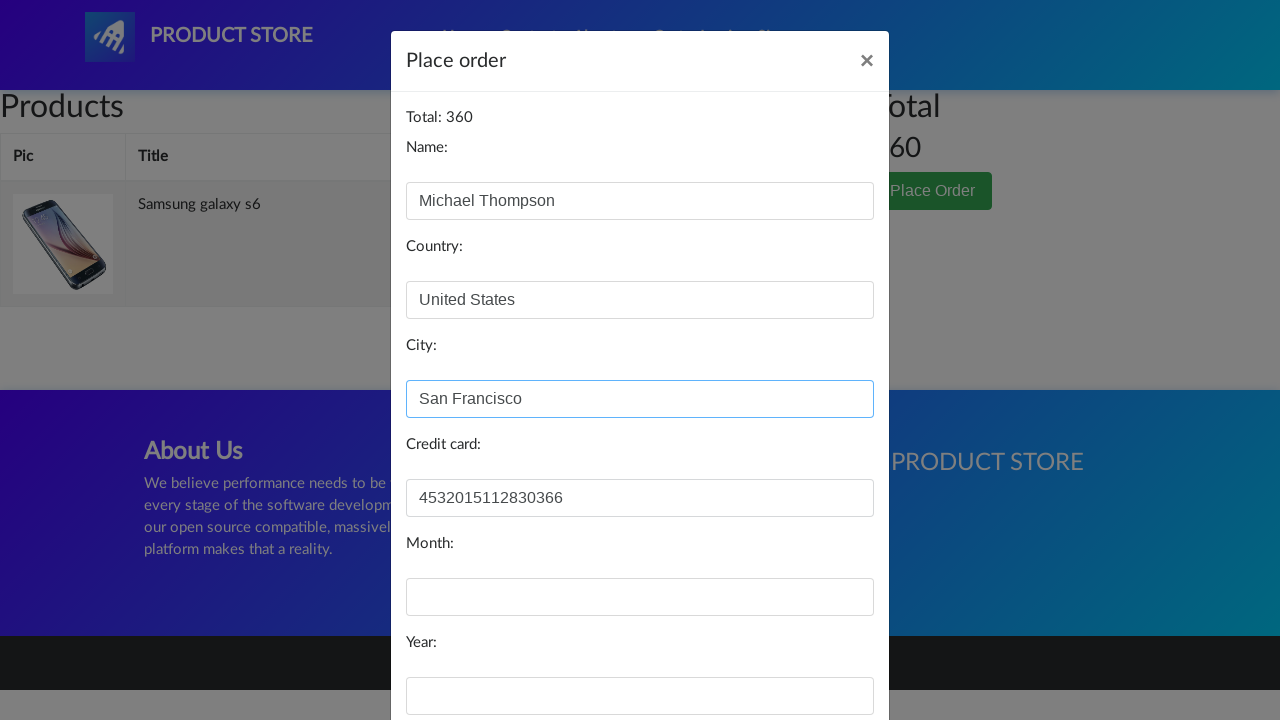

Filled in expiration month: 08 on #month
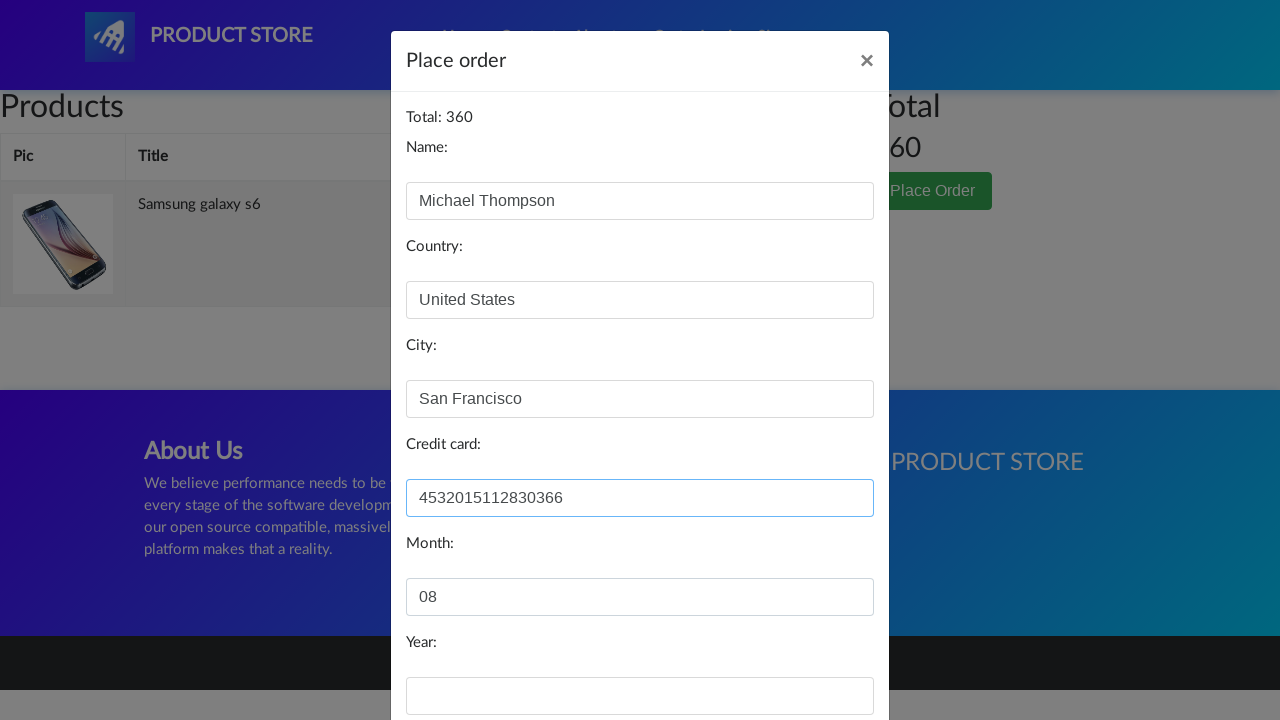

Filled in expiration year: 2026 on #year
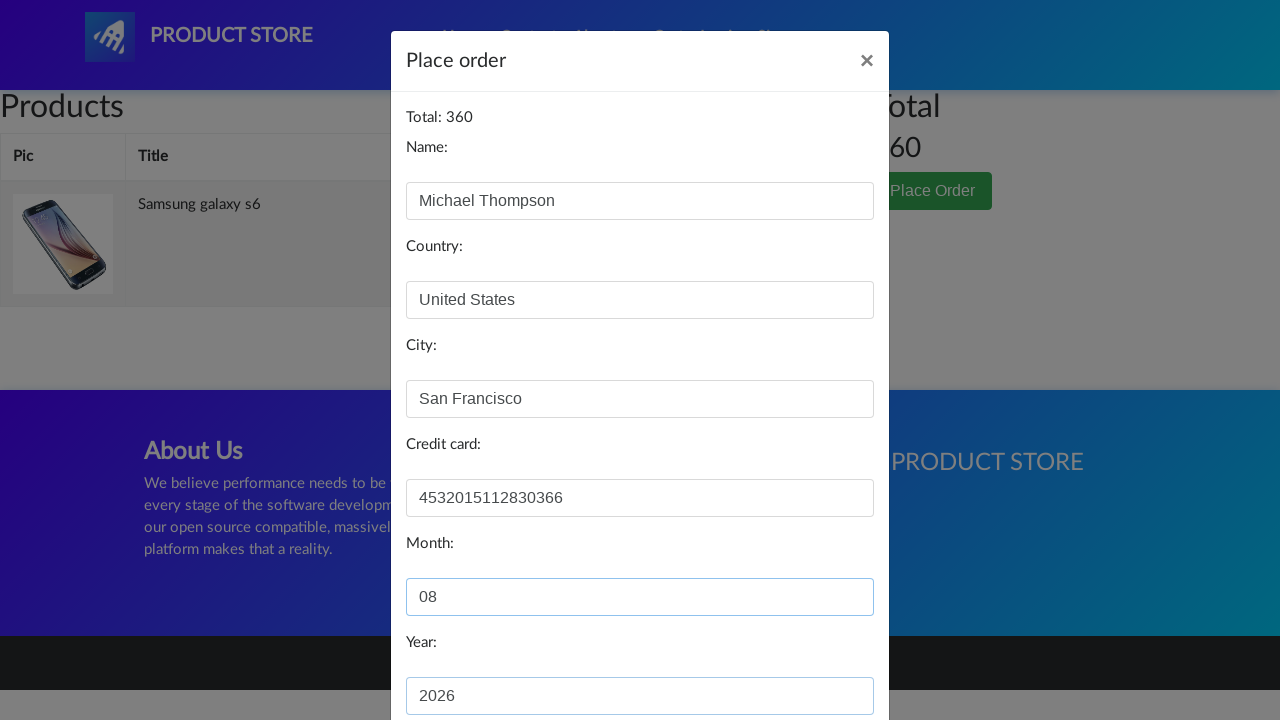

Clicked 'Purchase' button to process payment at (823, 655) on button[onclick='purchaseOrder()']
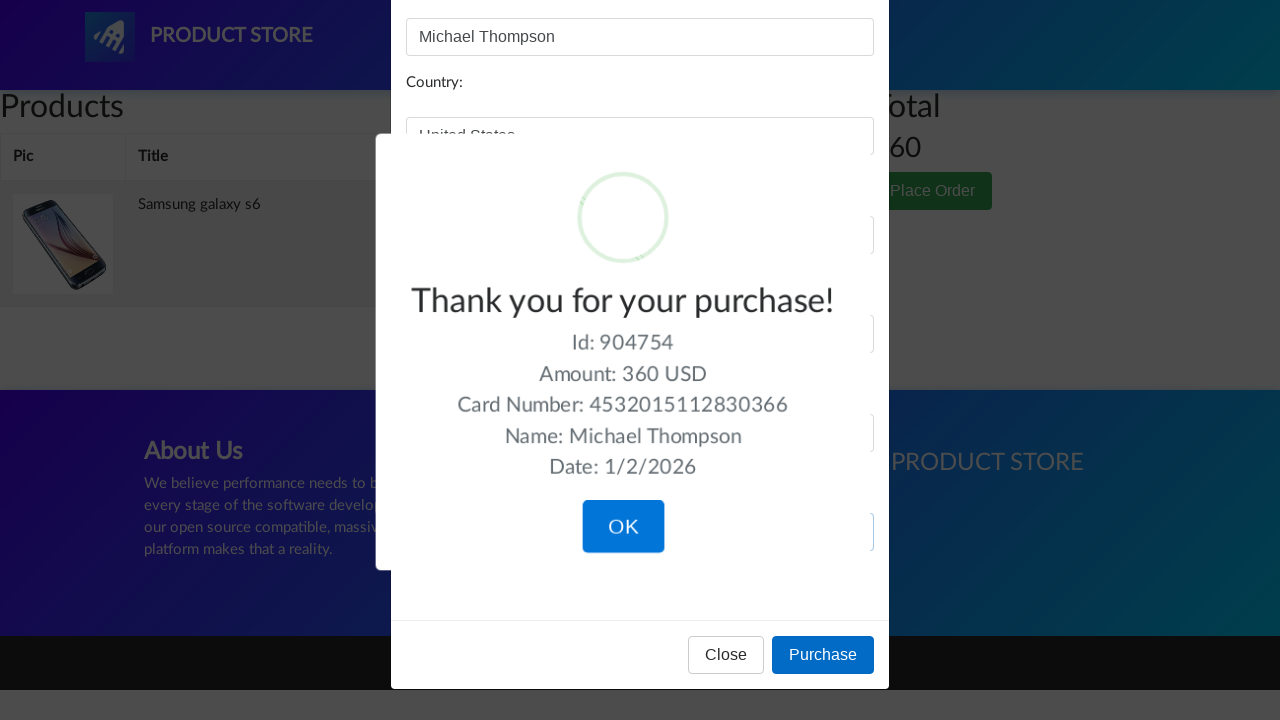

Purchase confirmation dialog appeared
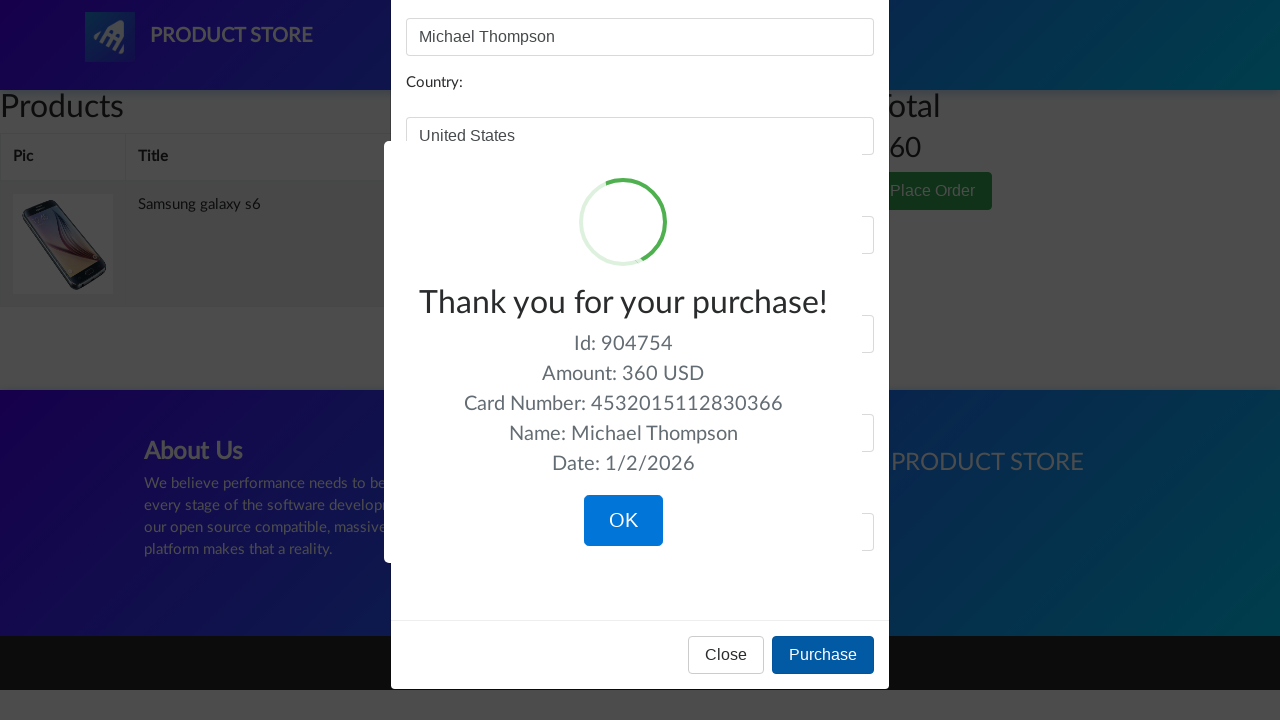

Verified purchase success message: 'Thank you for your purchase!'
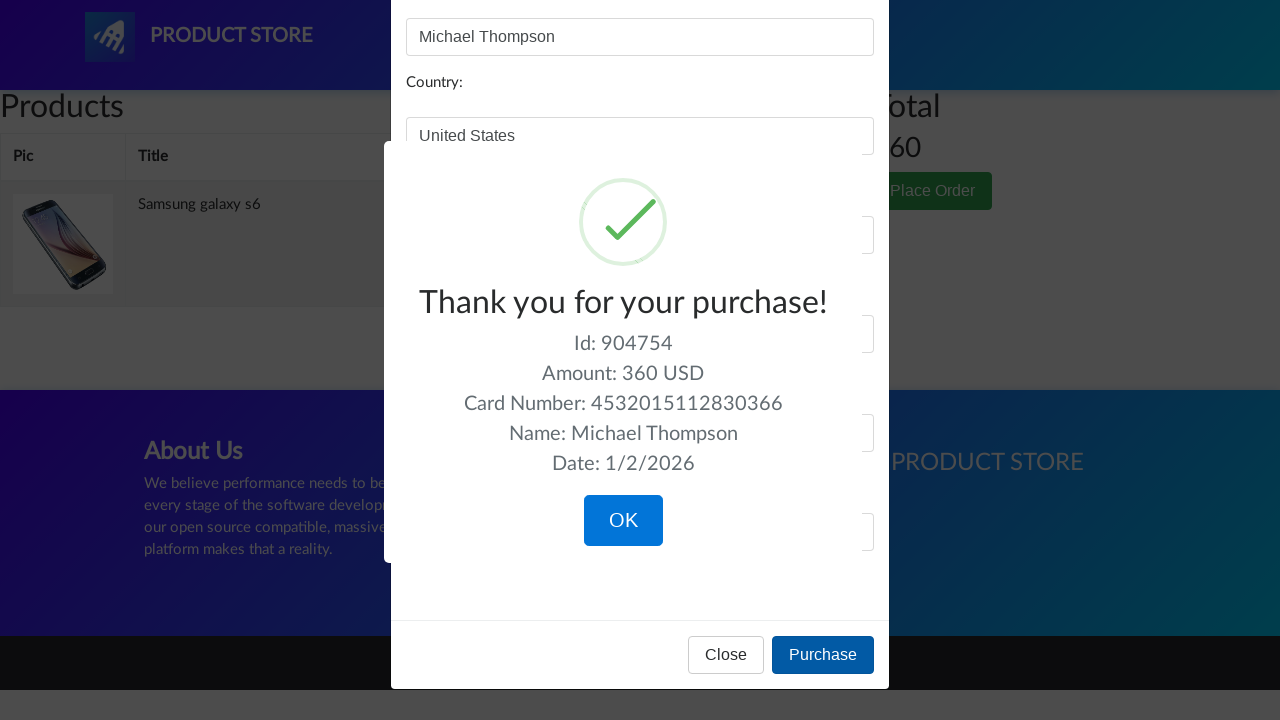

Clicked OK button to close purchase confirmation at (623, 521) on .confirm.btn-lg
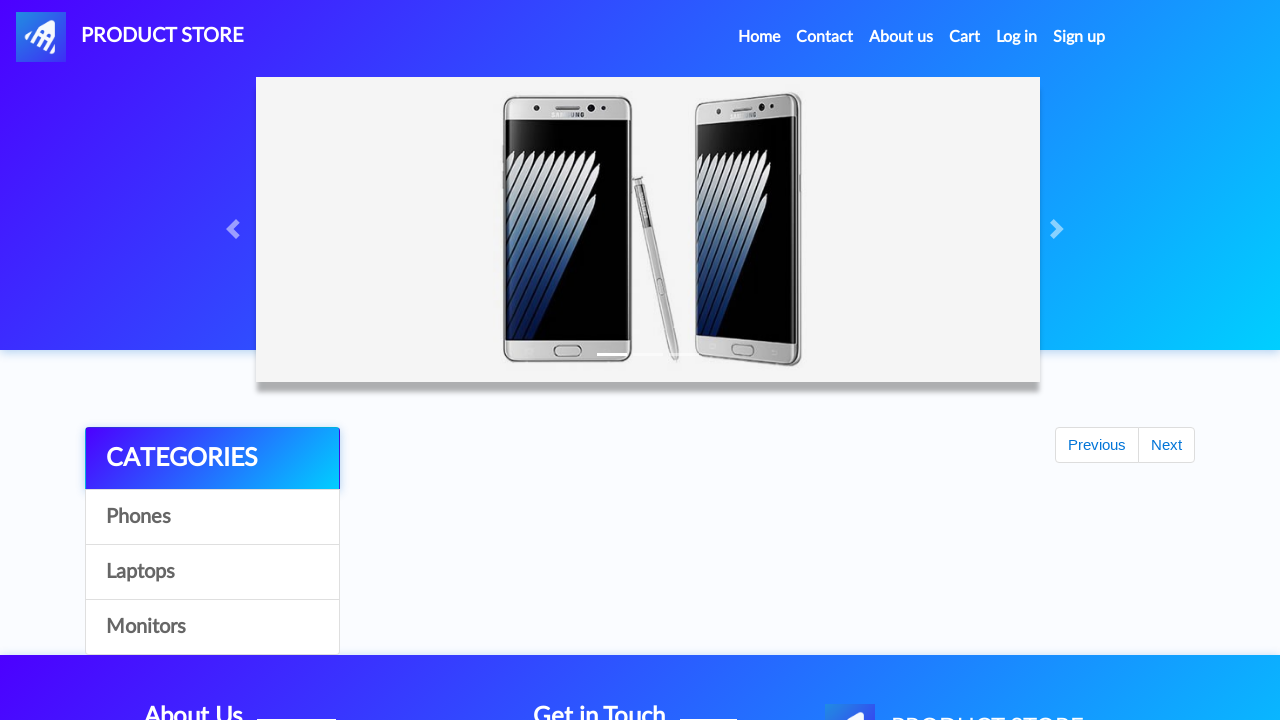

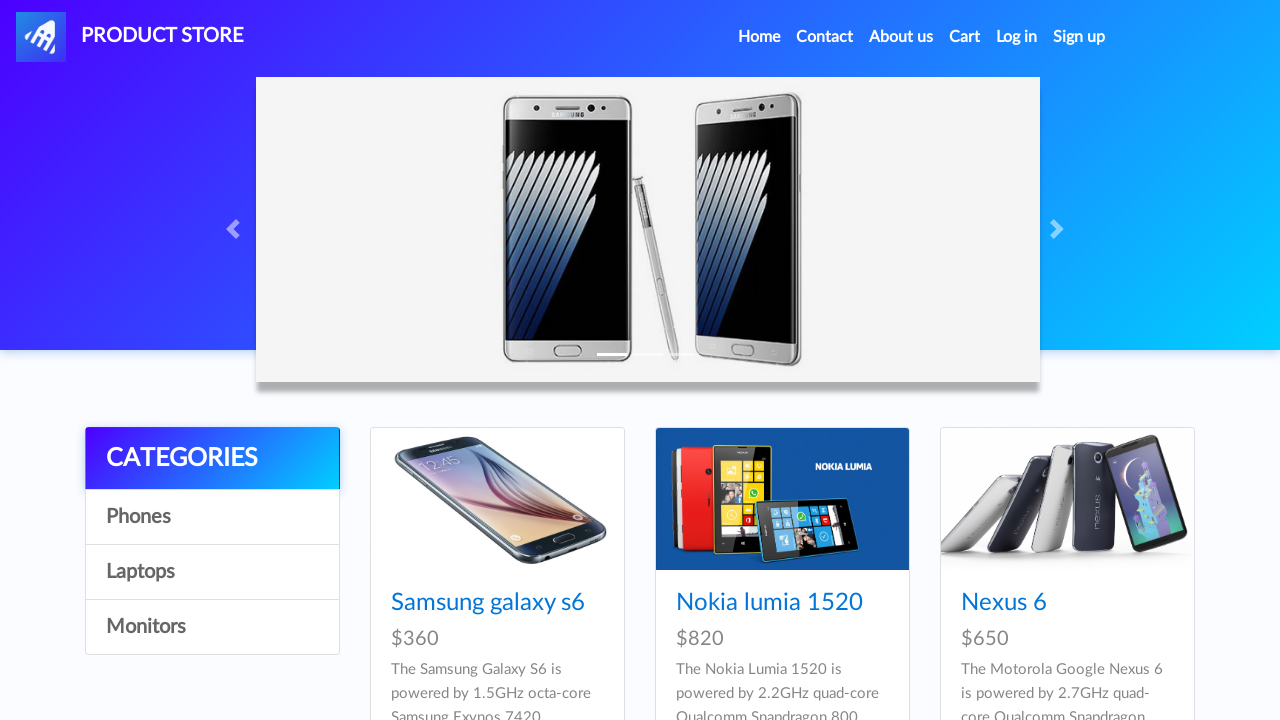